Tests the add/remove elements functionality by clicking the Add Element button twice to create two delete buttons, then clicking one delete button to verify it removes correctly

Starting URL: http://the-internet.herokuapp.com/add_remove_elements/

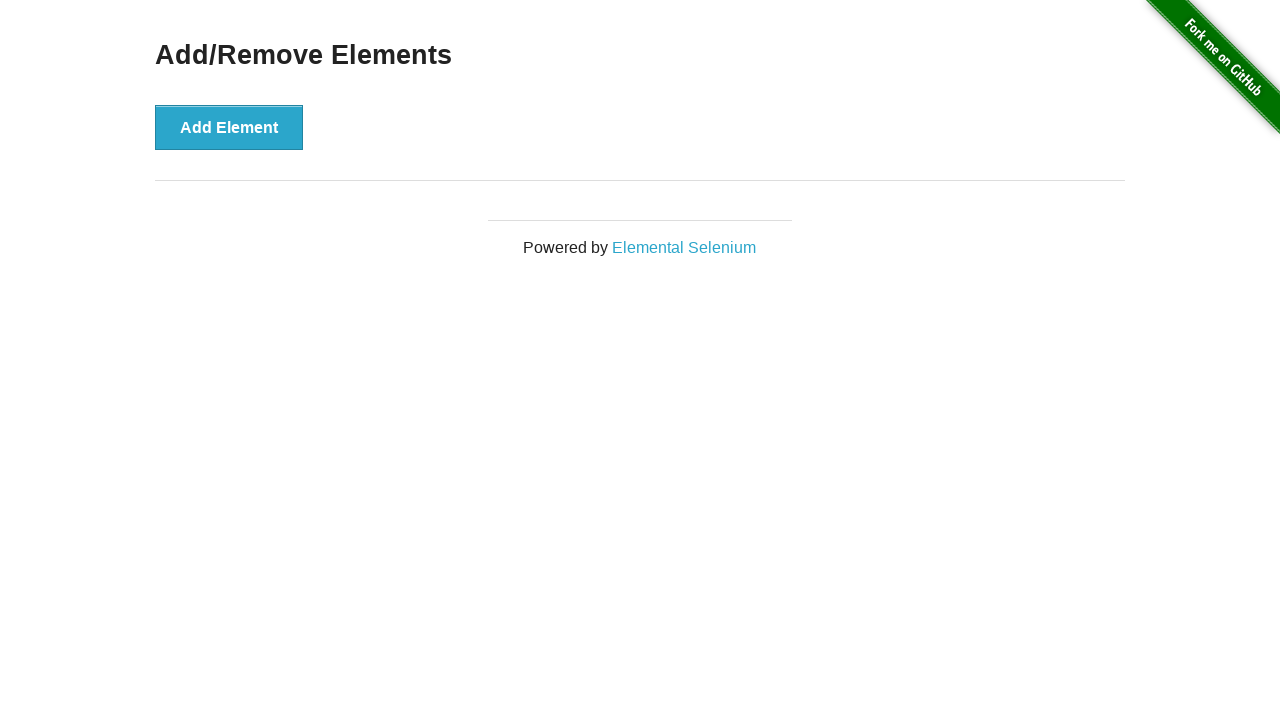

Navigated to add/remove elements page
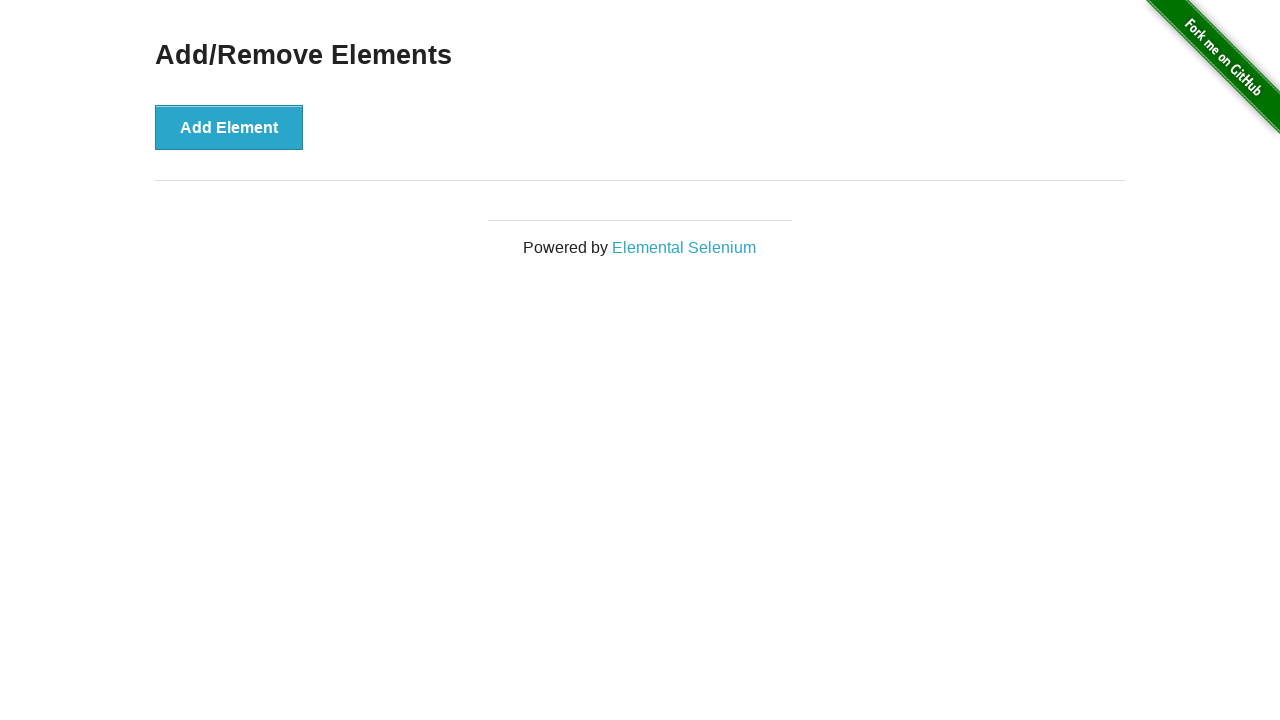

Clicked Add Element button (first time) at (229, 127) on xpath=//button[text()='Add Element']
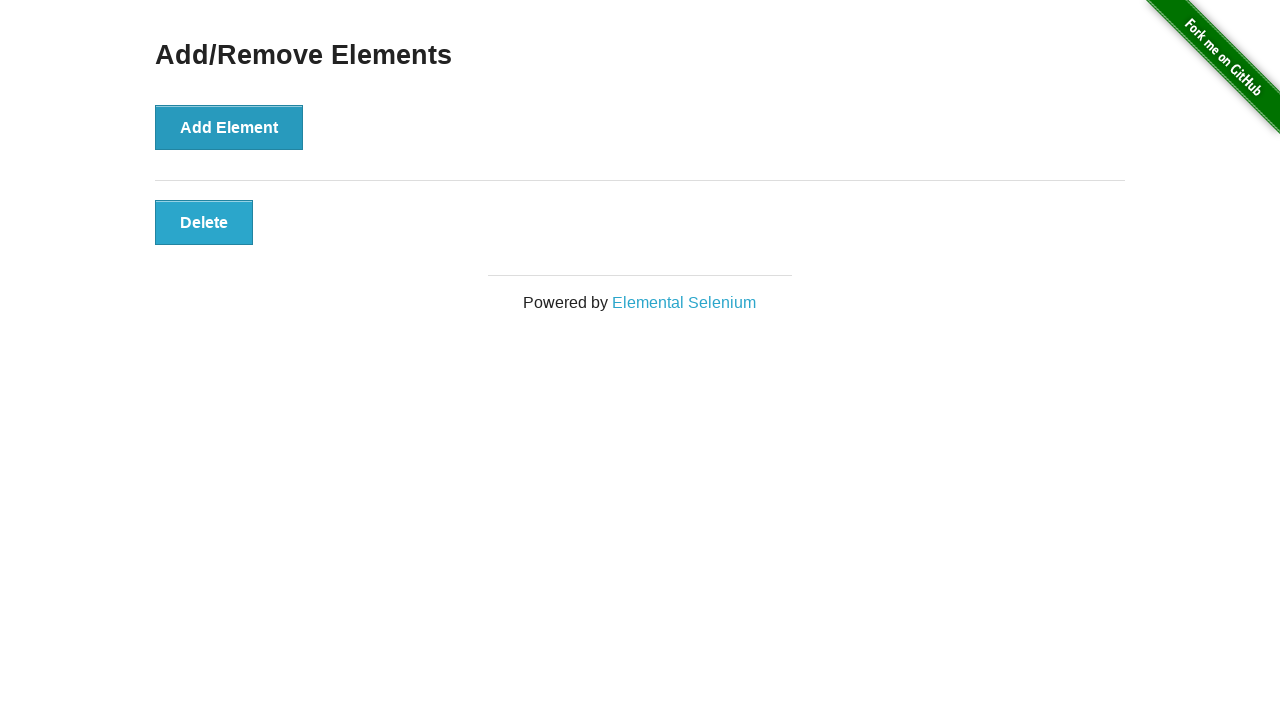

Clicked Add Element button (second time) at (229, 127) on xpath=//button[text()='Add Element']
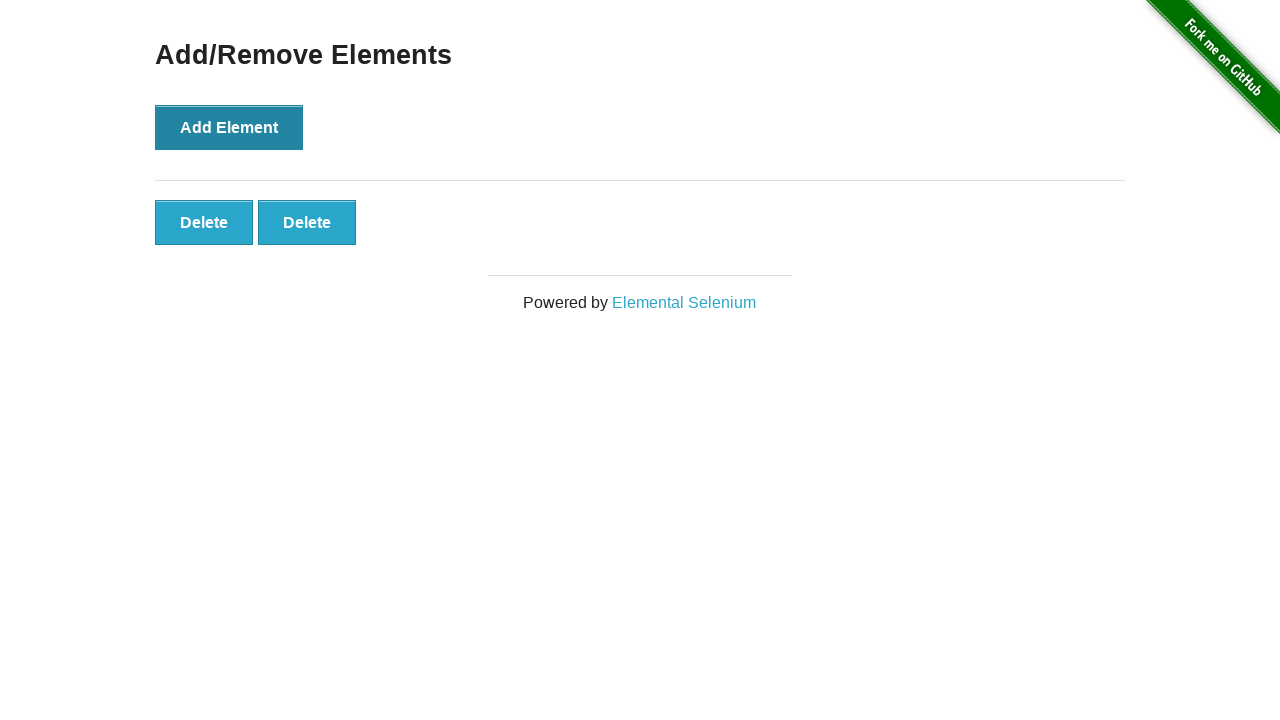

Verified two delete buttons exist
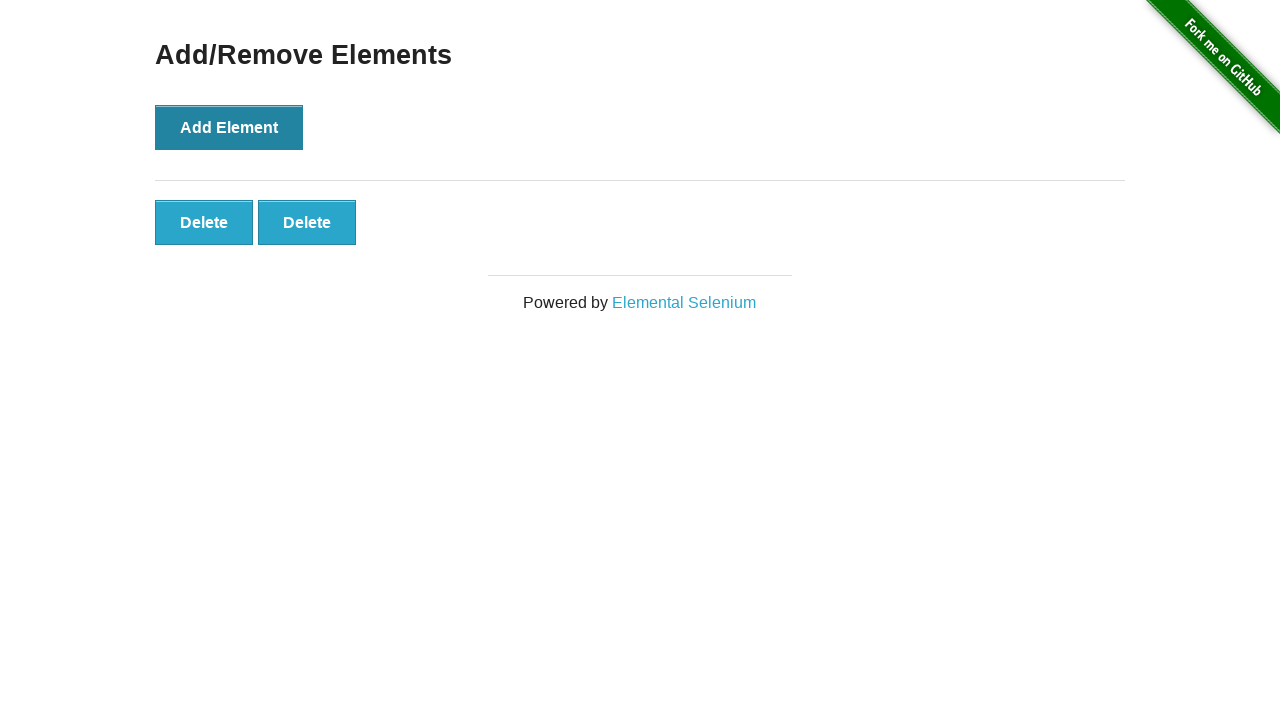

Clicked the first delete button to remove an element at (204, 222) on xpath=//button[text()='Delete'] >> nth=0
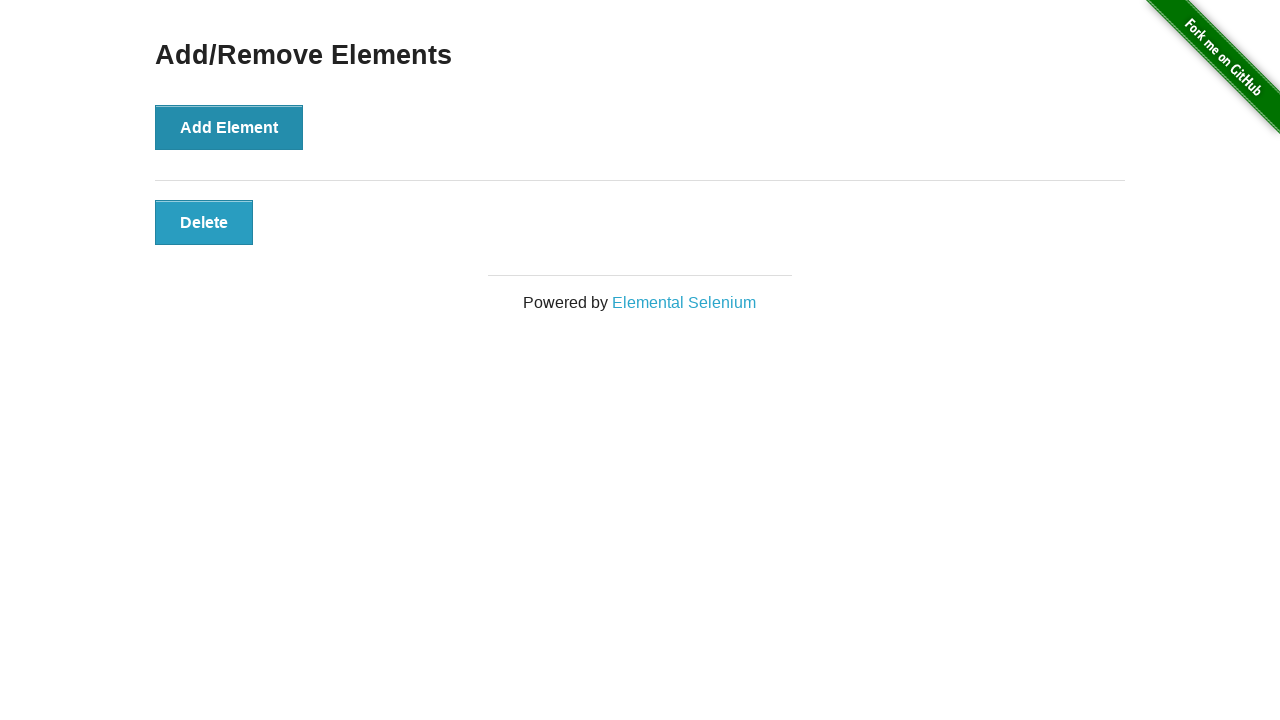

Verified only one delete button remains after deletion
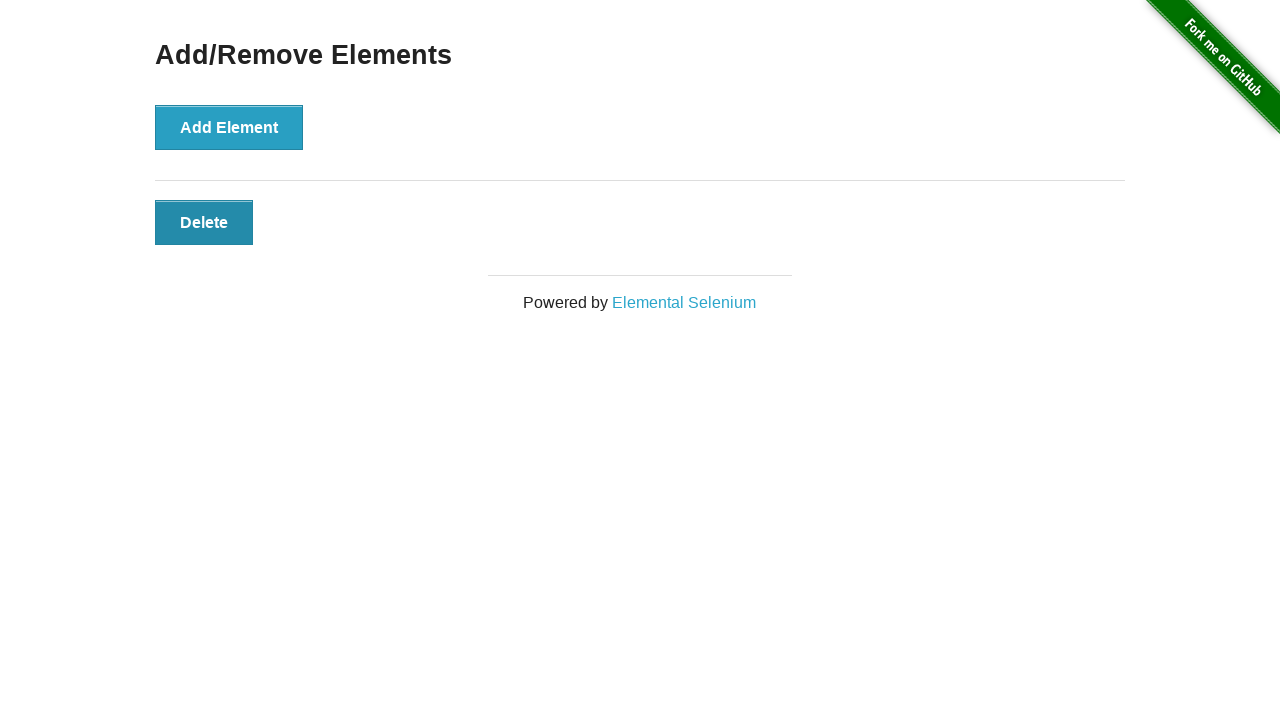

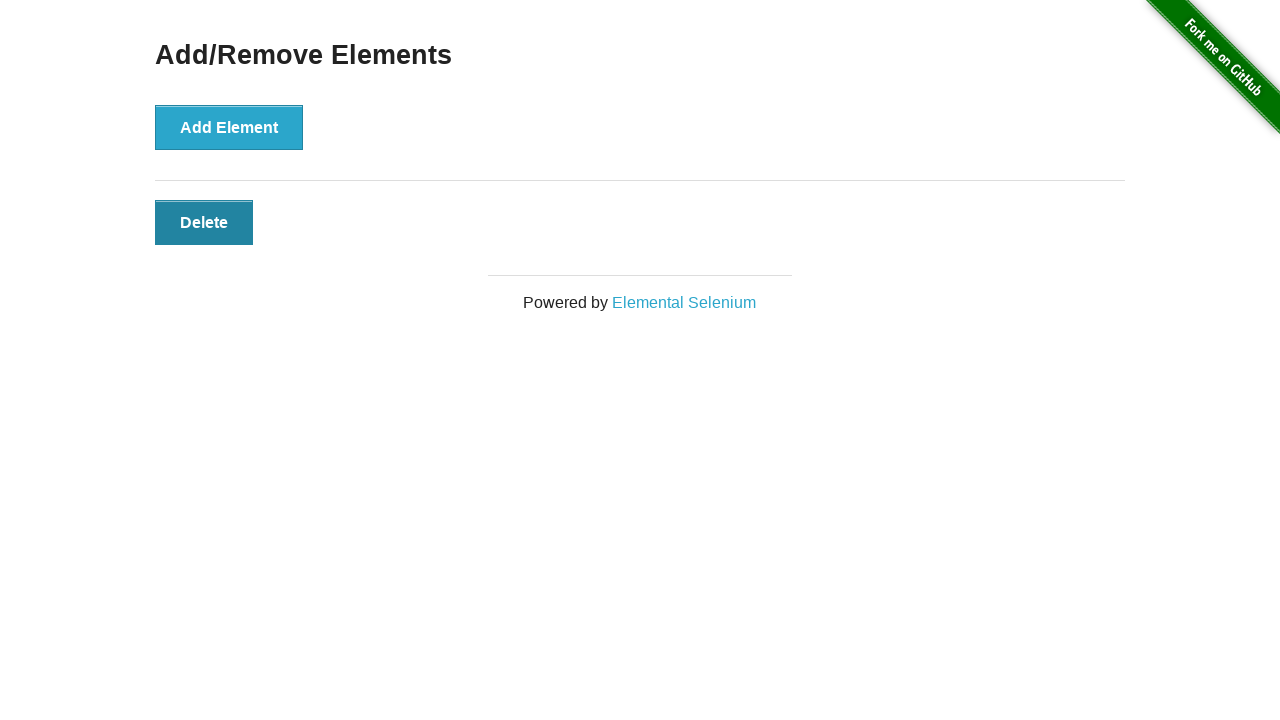